Tests dynamic controls by toggling a checkbox's visibility - clicking a button to make the checkbox disappear, waiting for it to be invisible, clicking again to make it reappear, and then clicking the checkbox itself.

Starting URL: https://v1.training-support.net/selenium/dynamic-controls

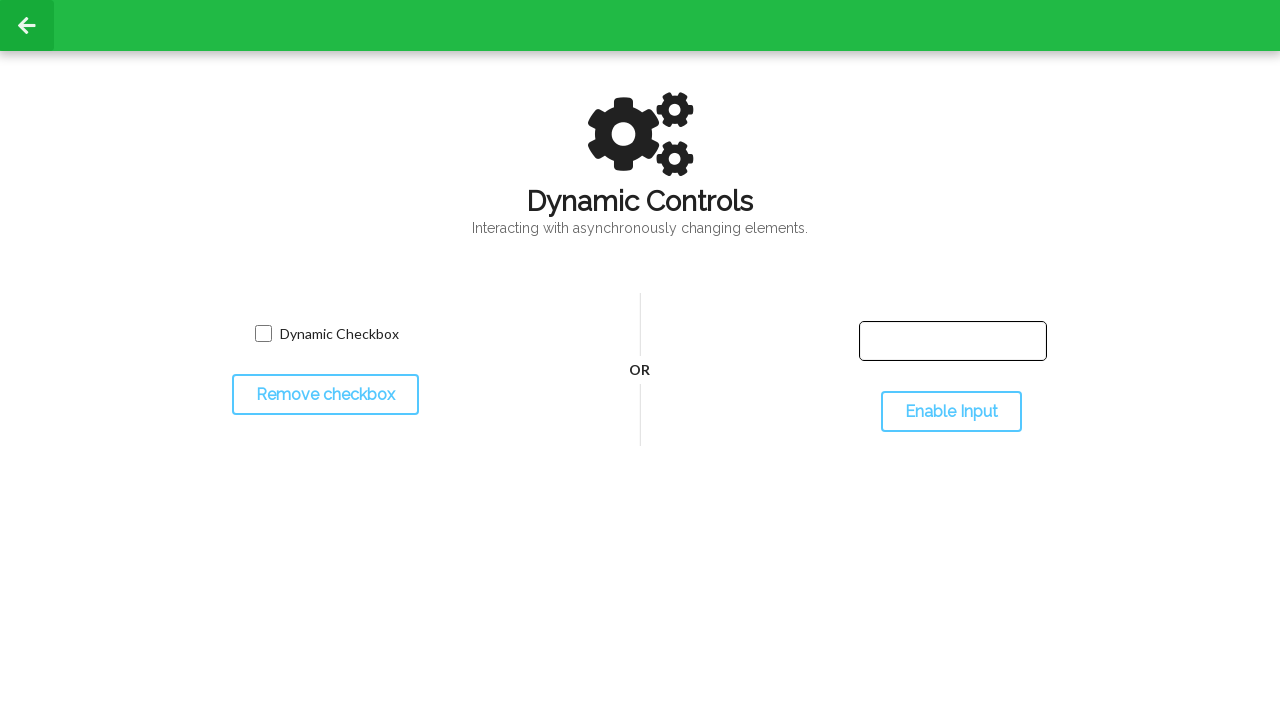

Clicked toggle button to hide the checkbox at (325, 395) on #toggleCheckbox
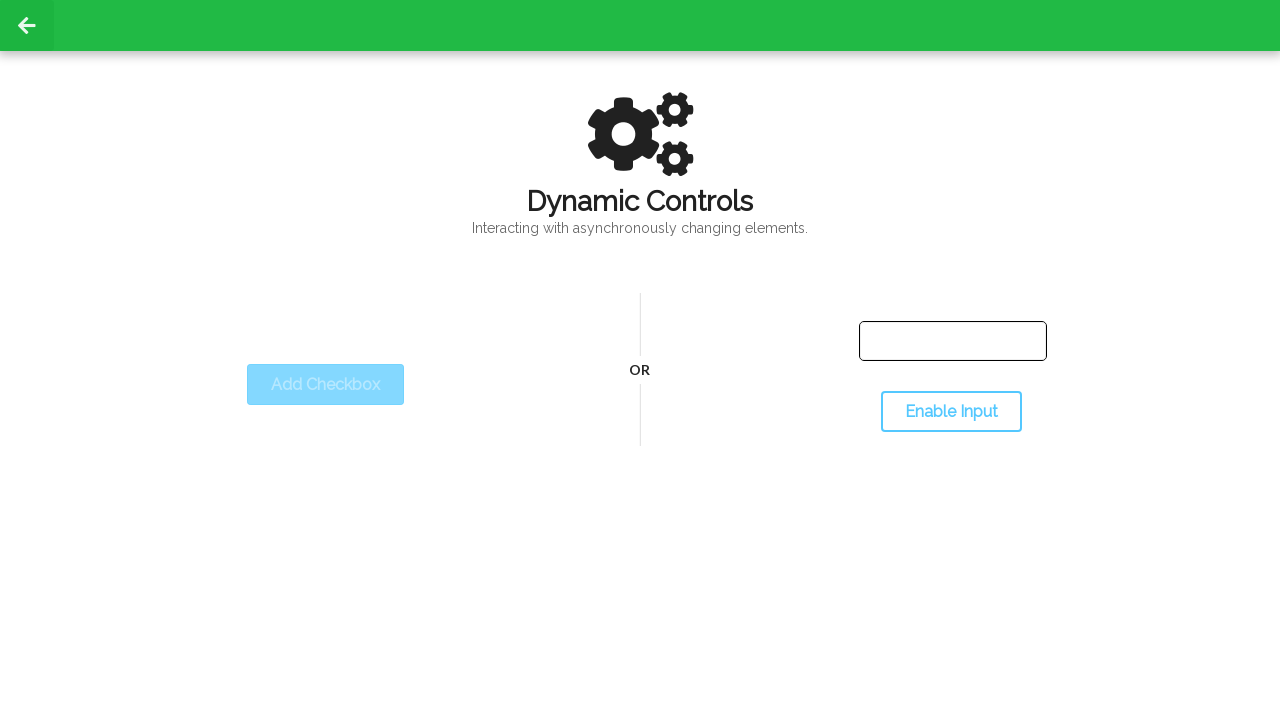

Waited for checkbox to become invisible
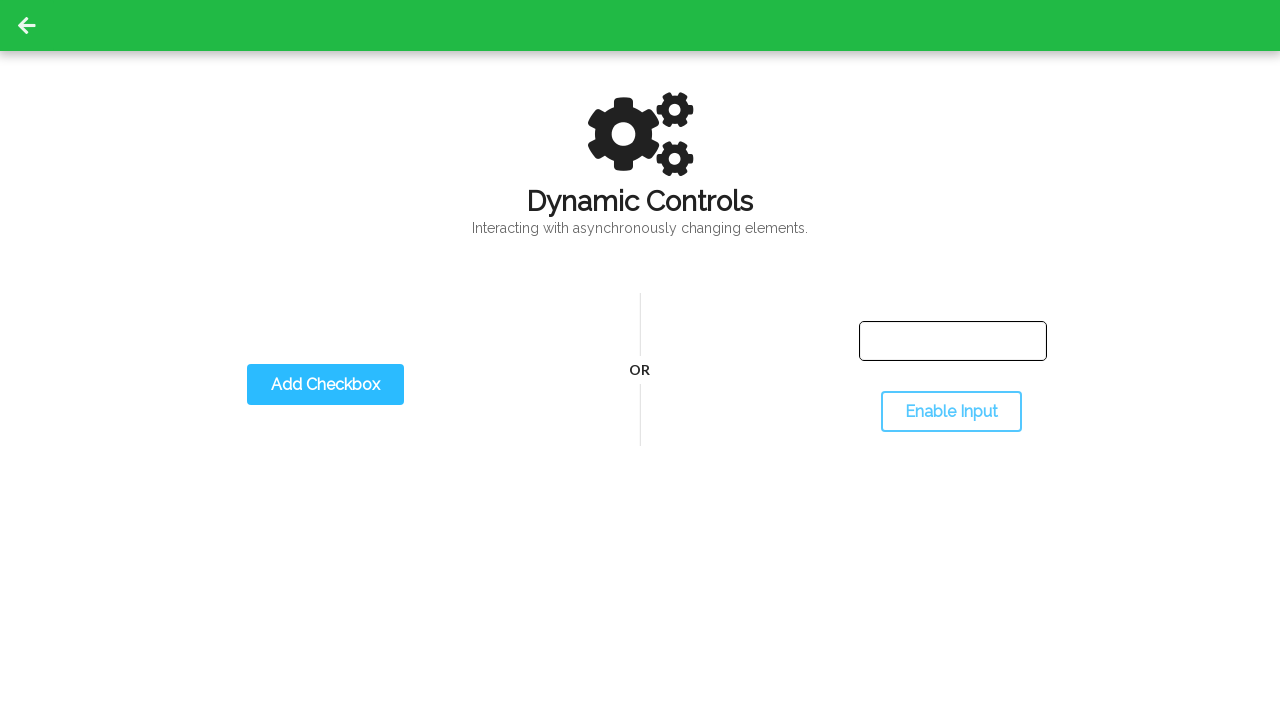

Clicked toggle button again to show the checkbox at (325, 385) on #toggleCheckbox
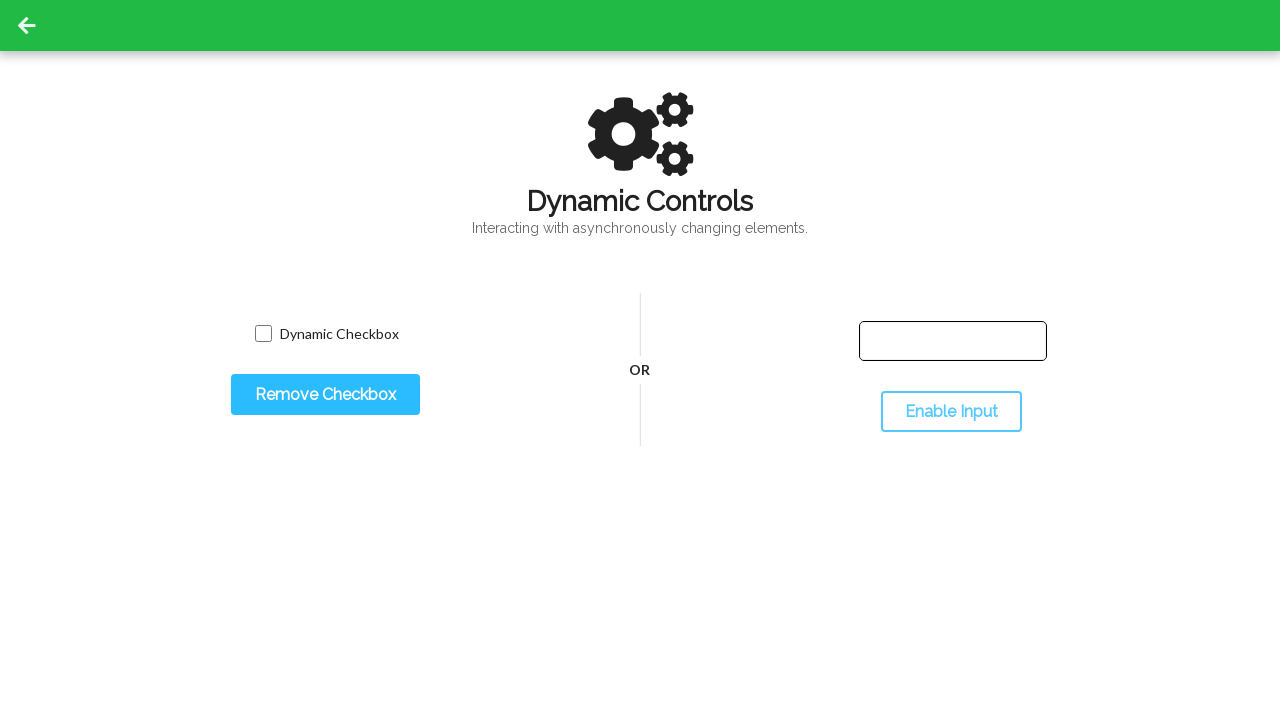

Waited for checkbox to become visible
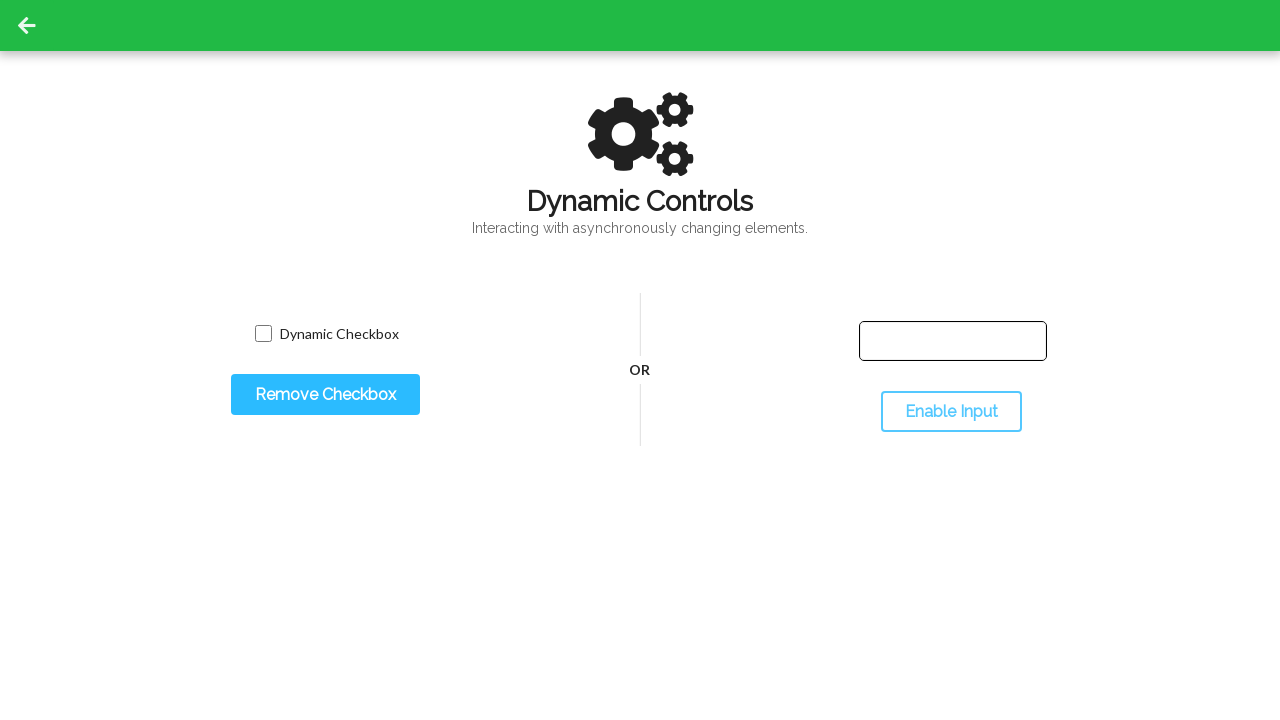

Clicked the checkbox at (263, 334) on input.willDisappear
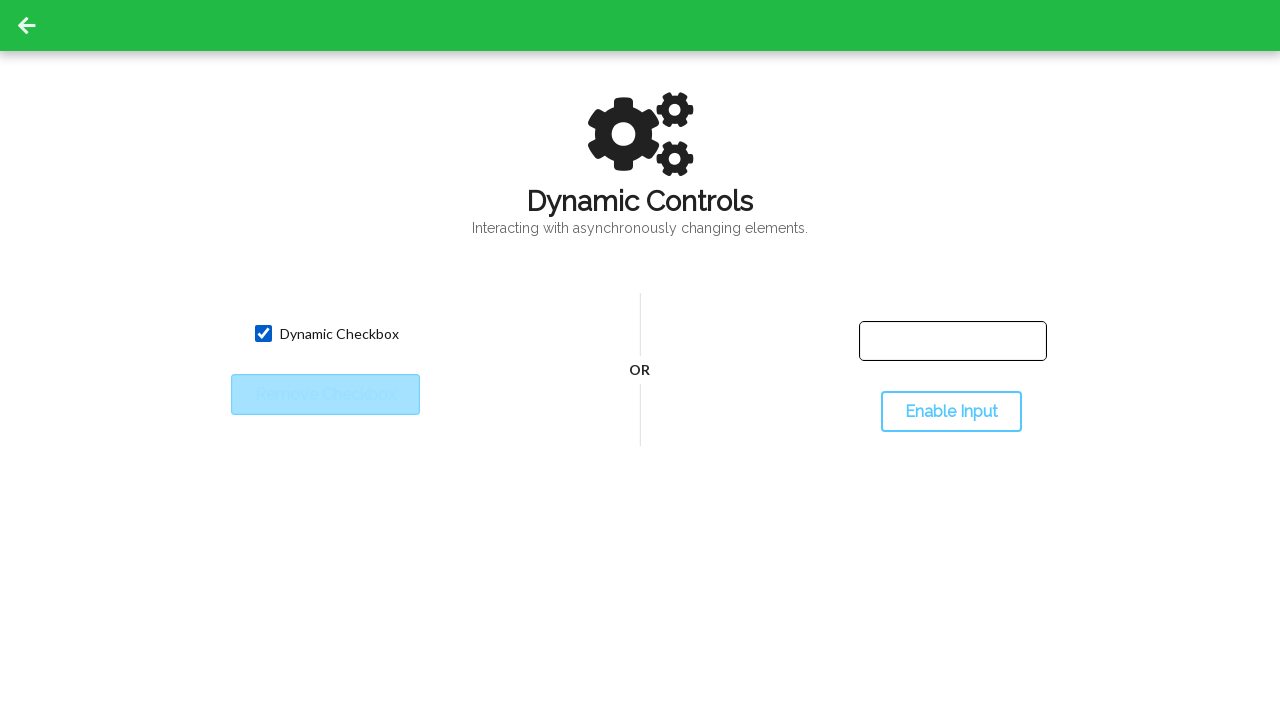

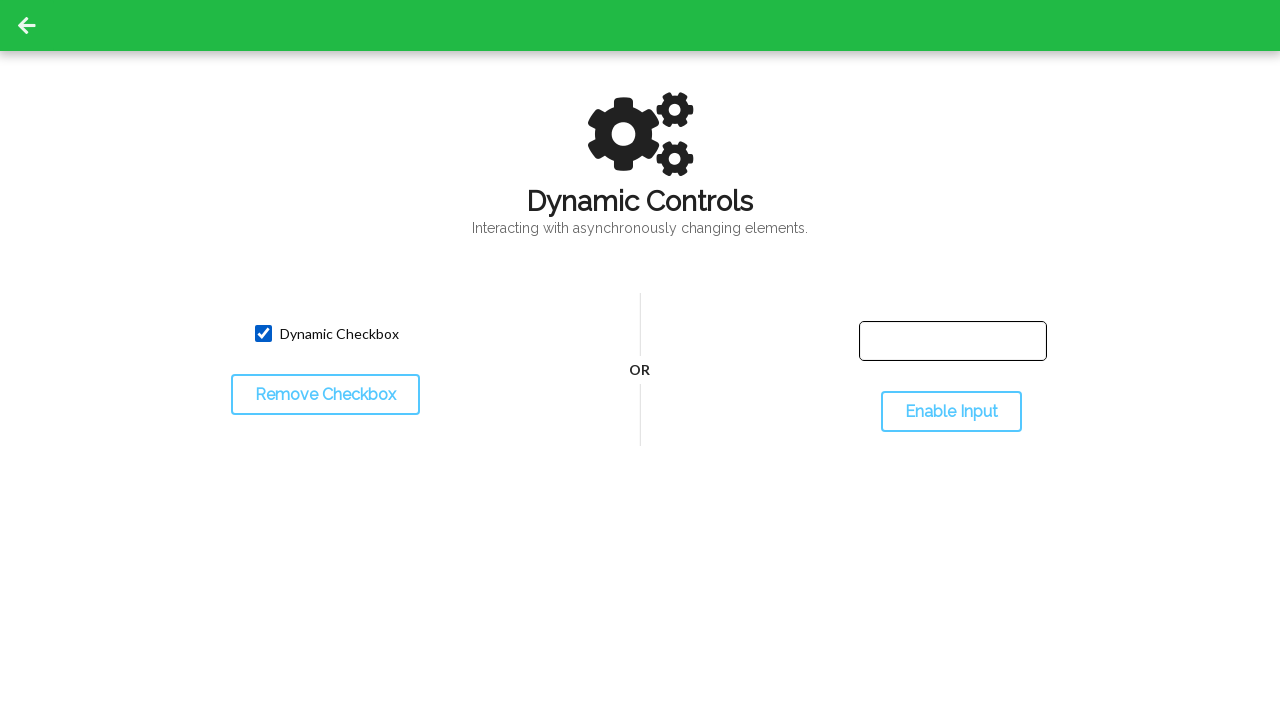